Navigates to the Infinite Intelligence website and verifies that meta tags are present in the page

Starting URL: https://www.infinite-intelligence.net

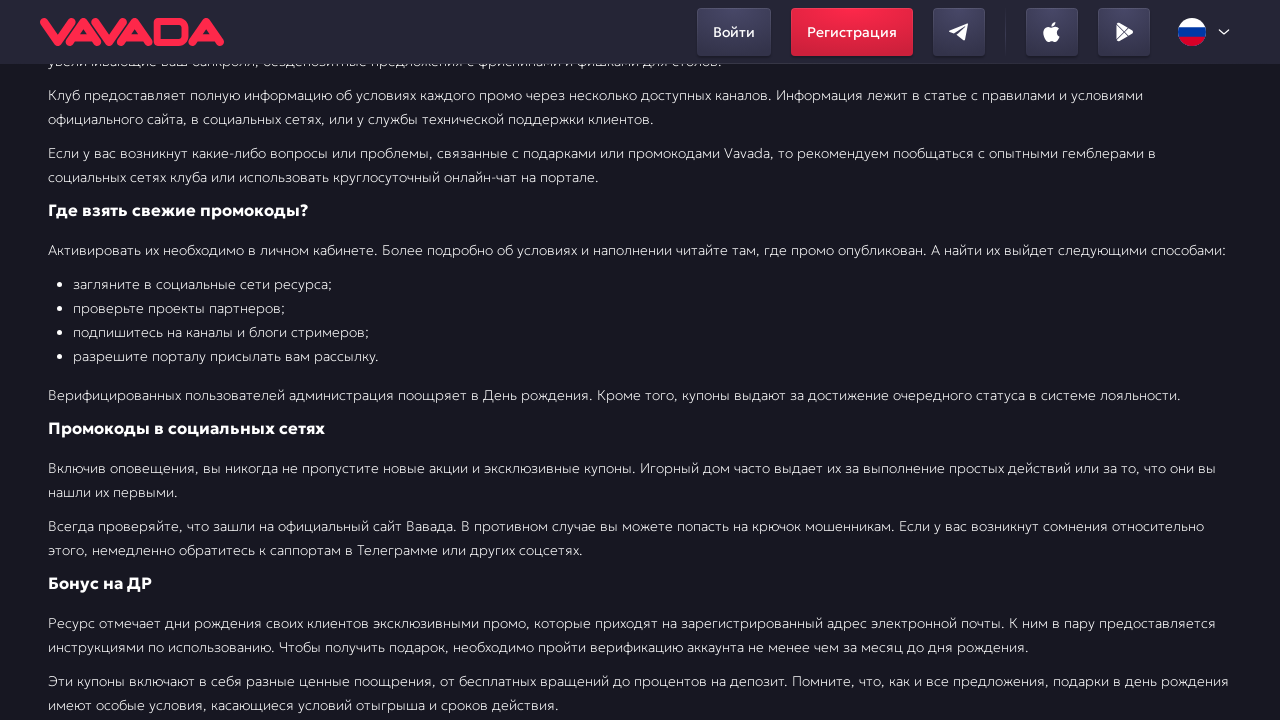

Navigated to https://www.infinite-intelligence.net
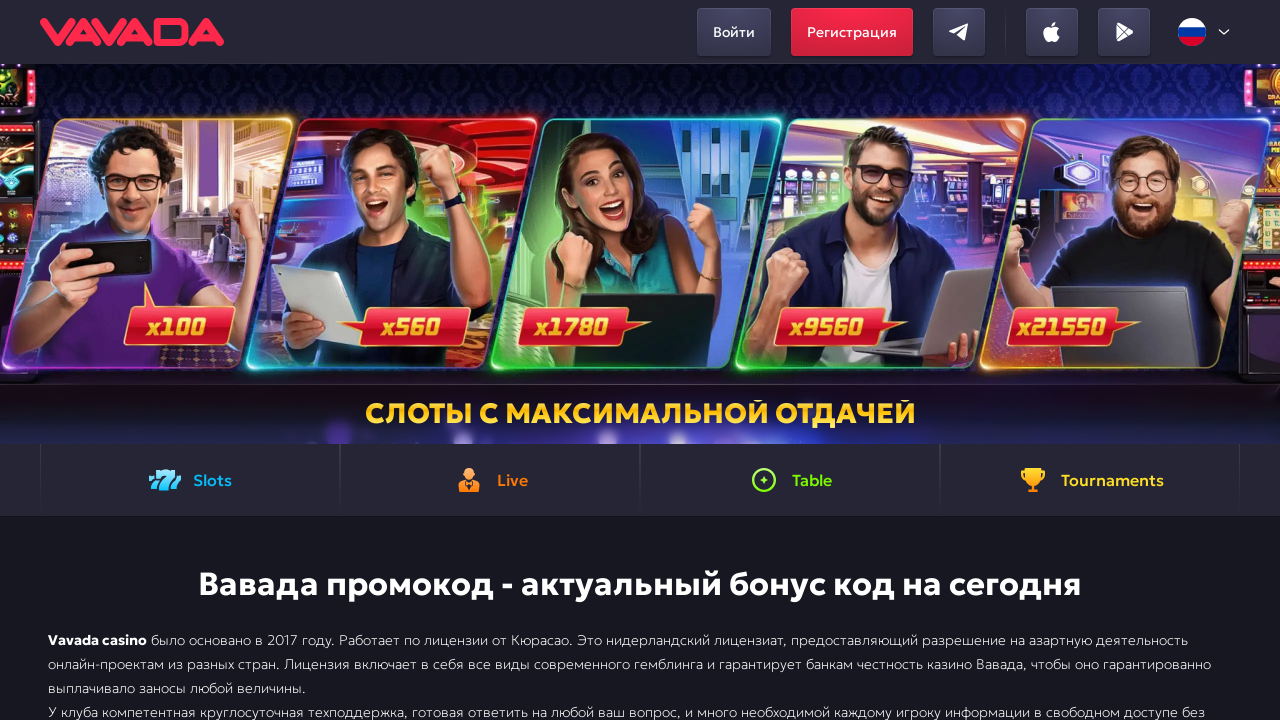

Page loaded to domcontentloaded state
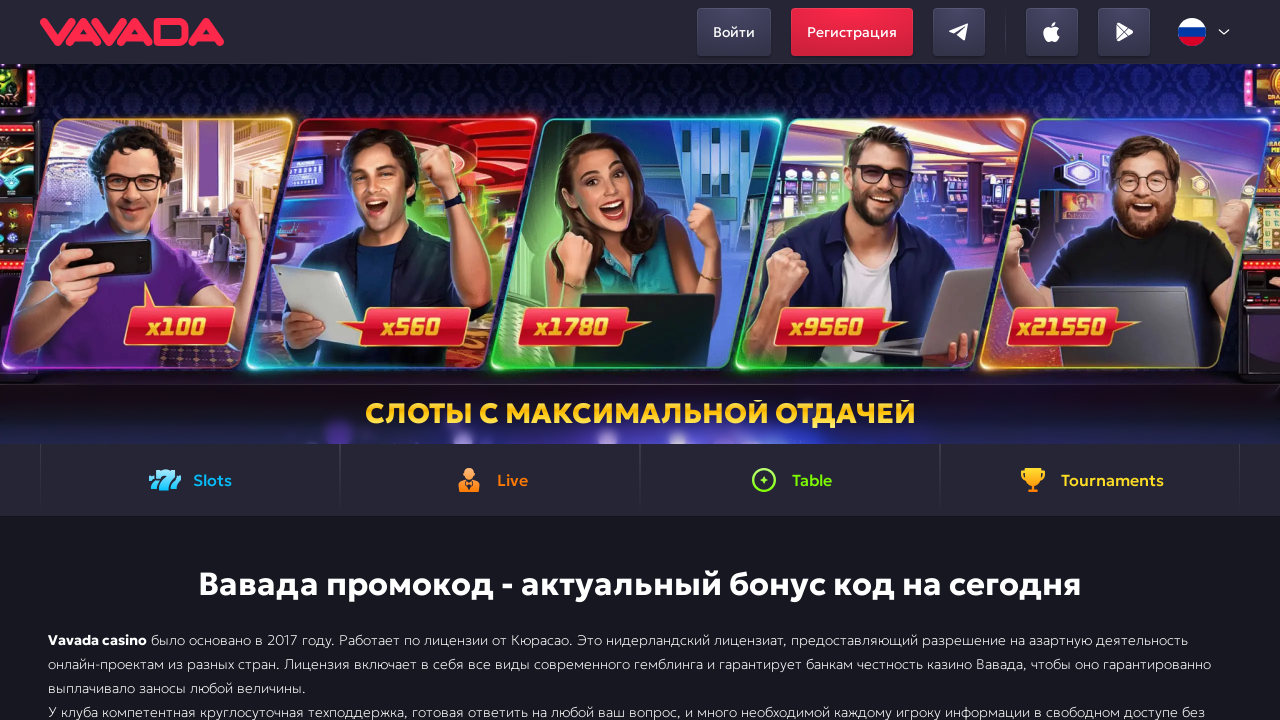

Retrieved meta description: Ищете рабочий промокод Вавада? Мы собрали лучшие бонусы на 2026 год: фриспины и удвоение депозита. Все предложения обновлены!
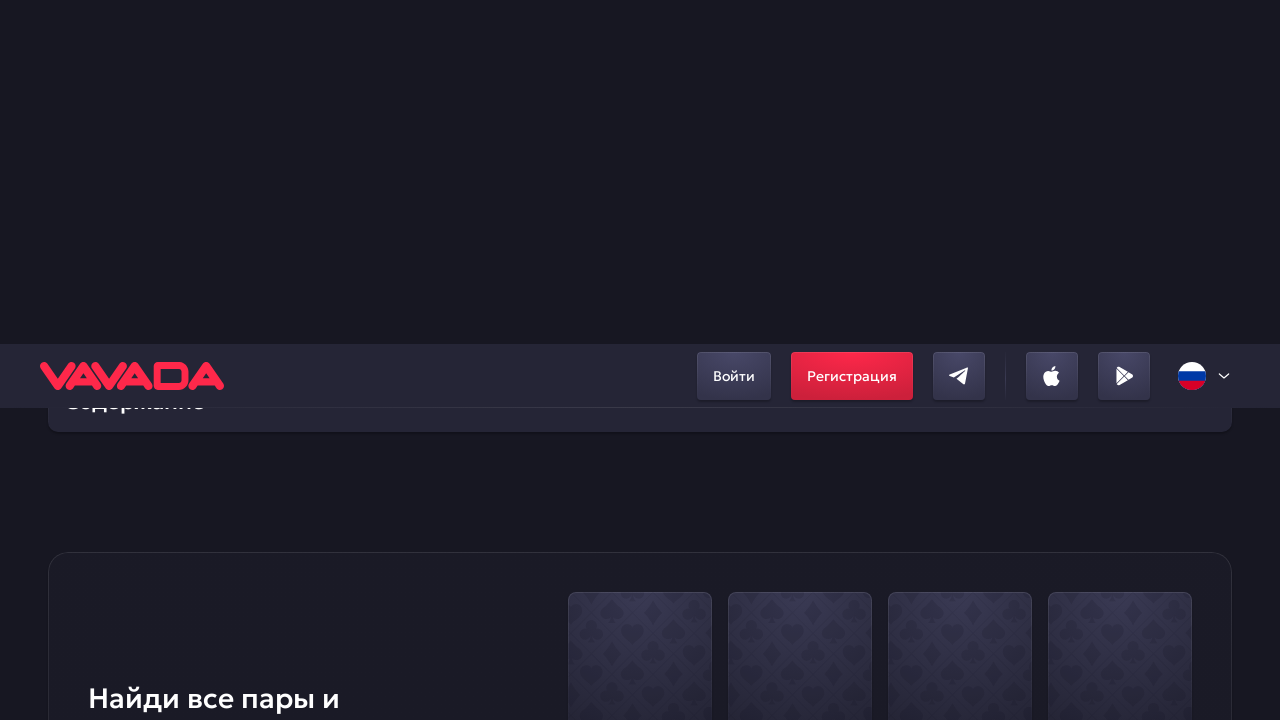

Retrieved meta viewport: width=device-width, initial-scale=1, viewport-fit=cover
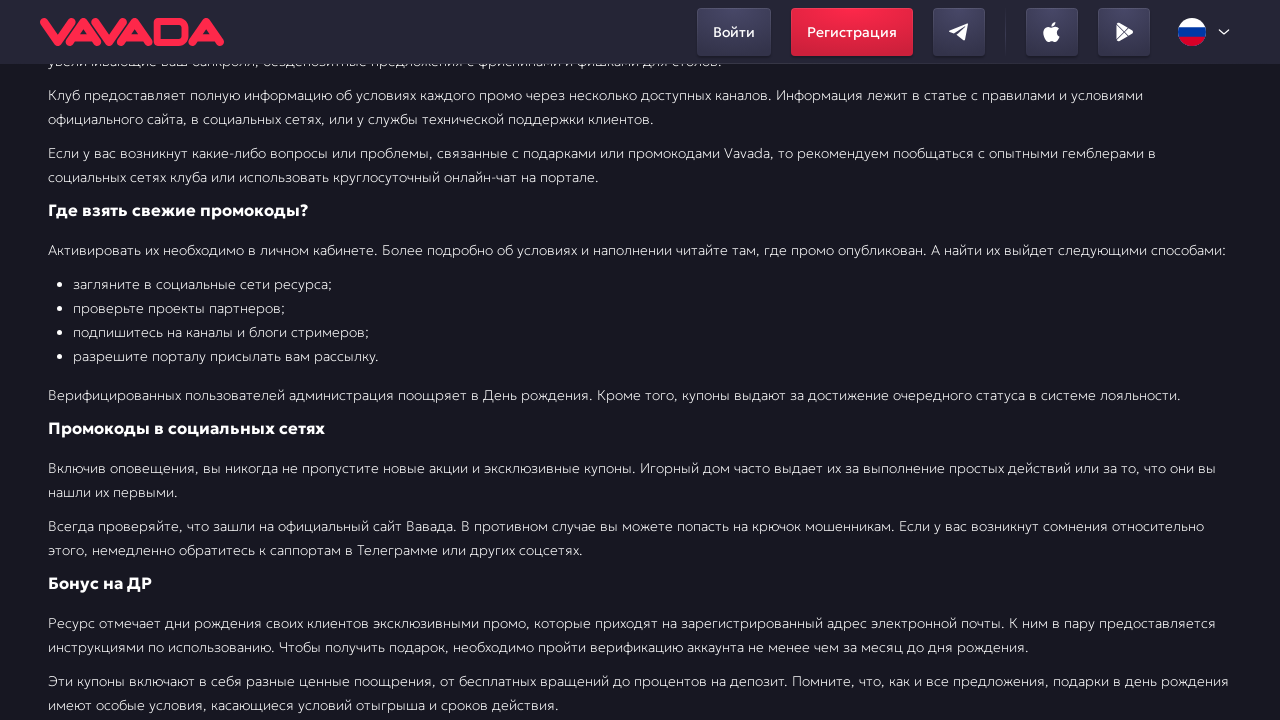

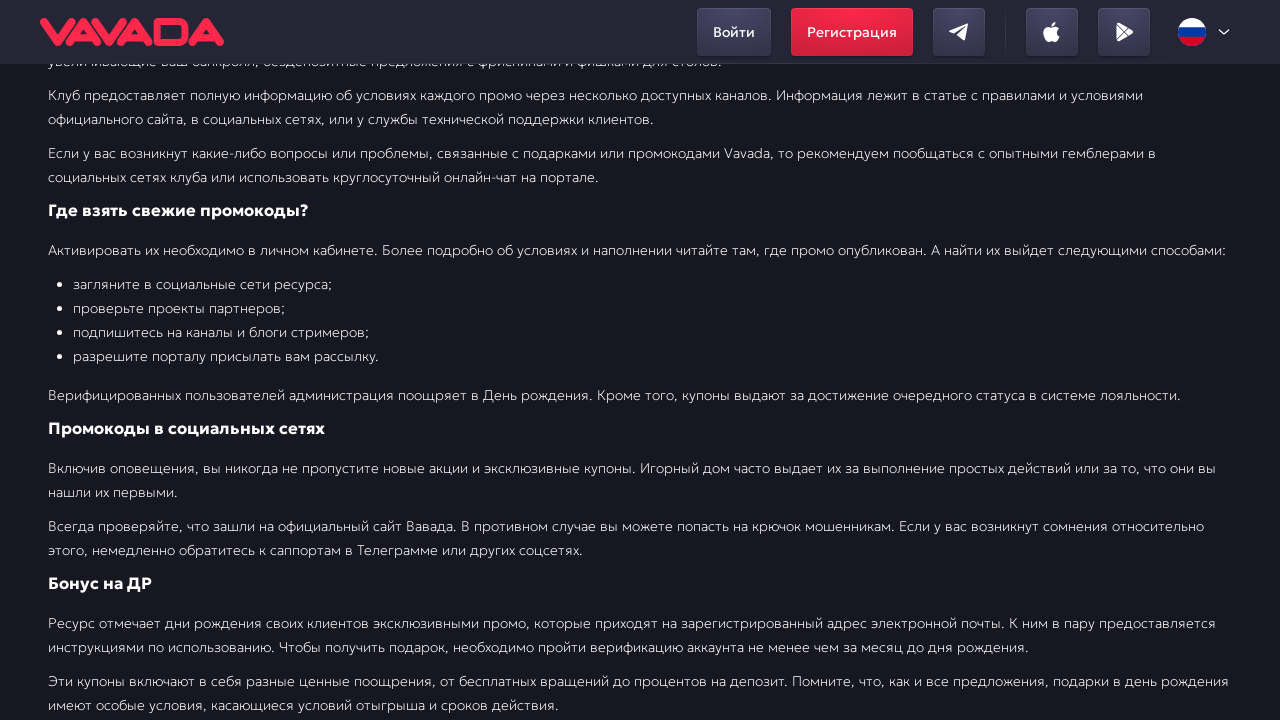